Tests the calendar date picker popup on RedBus by clicking the date box and selecting the current day of the month from the calendar widget.

Starting URL: https://www.redbus.com/

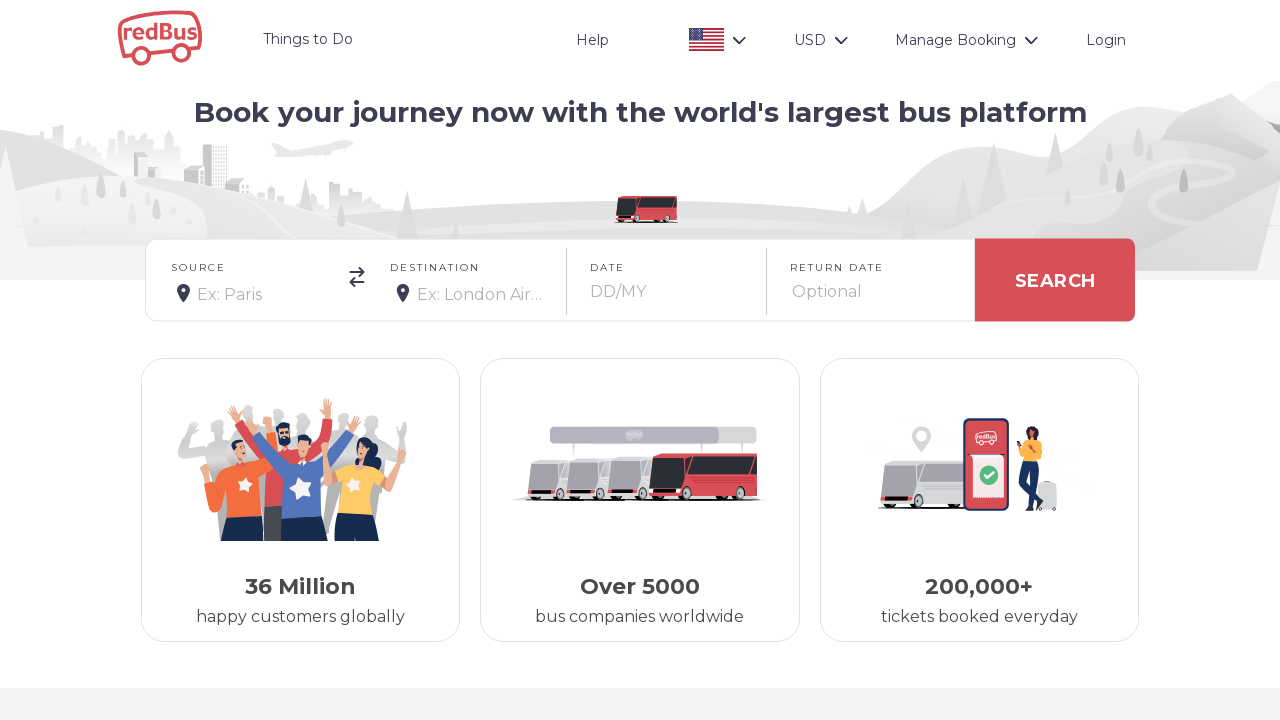

Clicked on the date picker box to open calendar popup at (667, 280) on #date-box
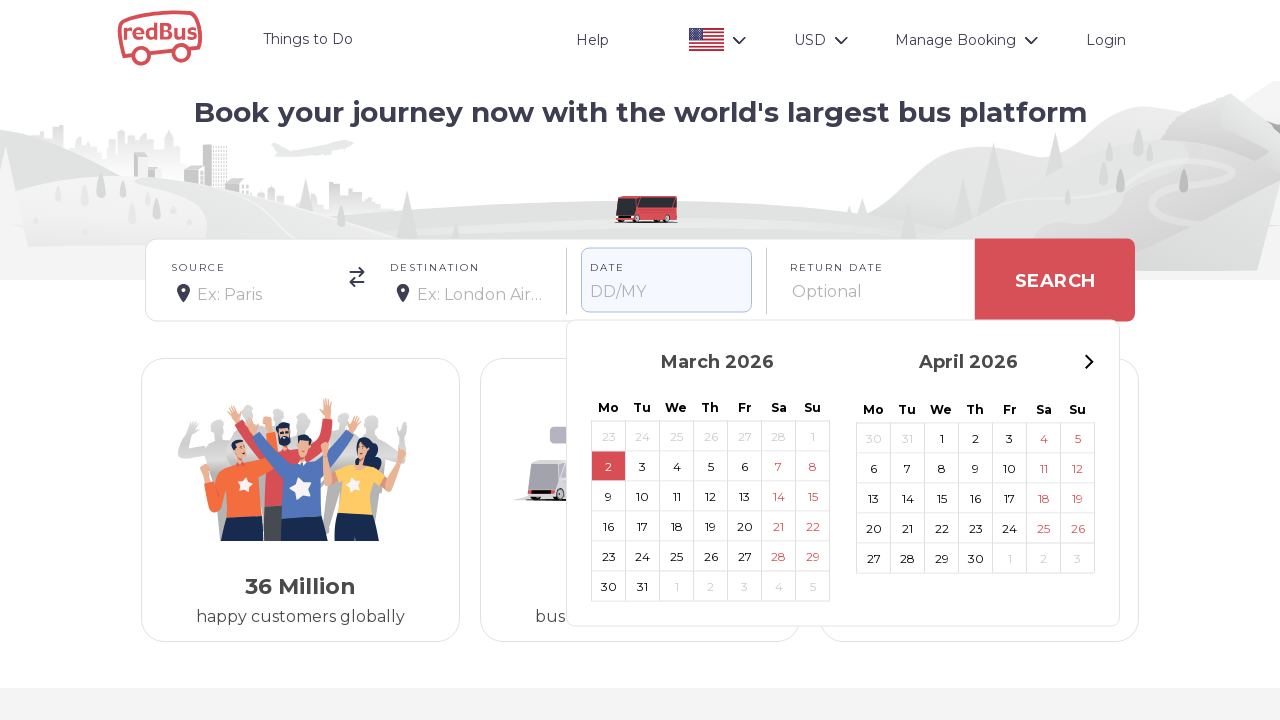

Selected day 2 from March in the calendar widget at (608, 466) on //div[text()='March']/../..//span[text()='2']
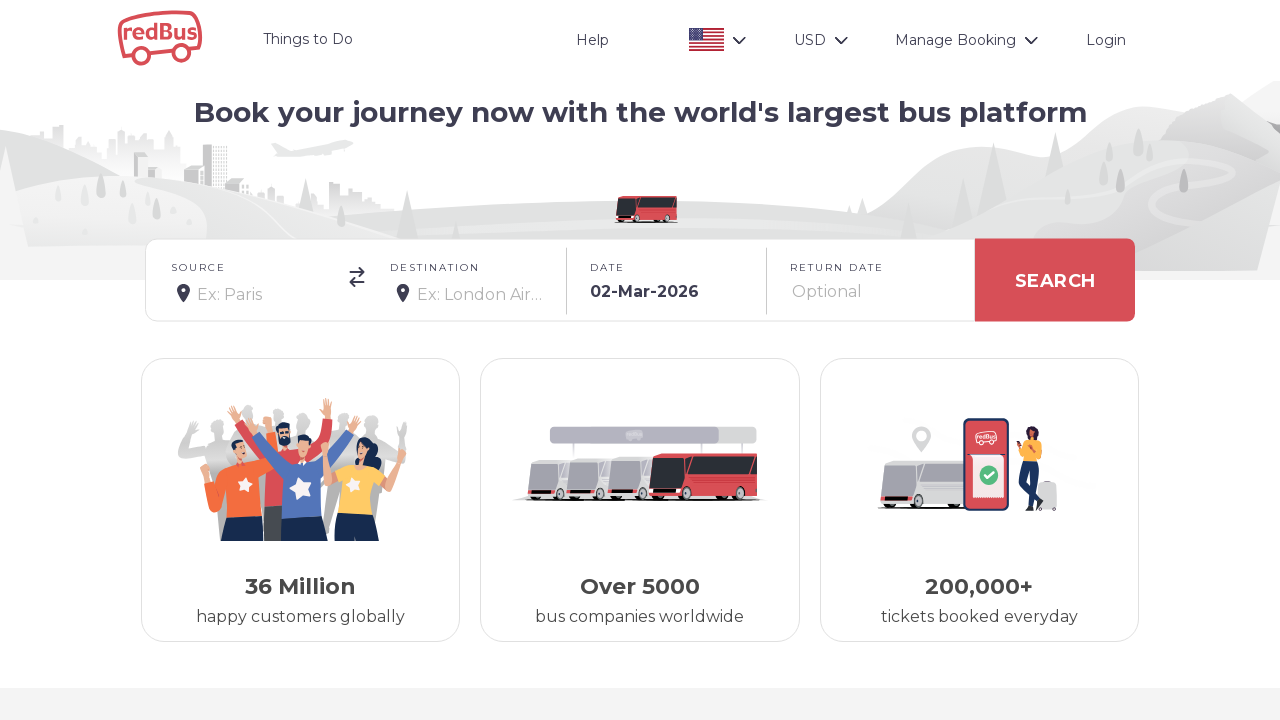

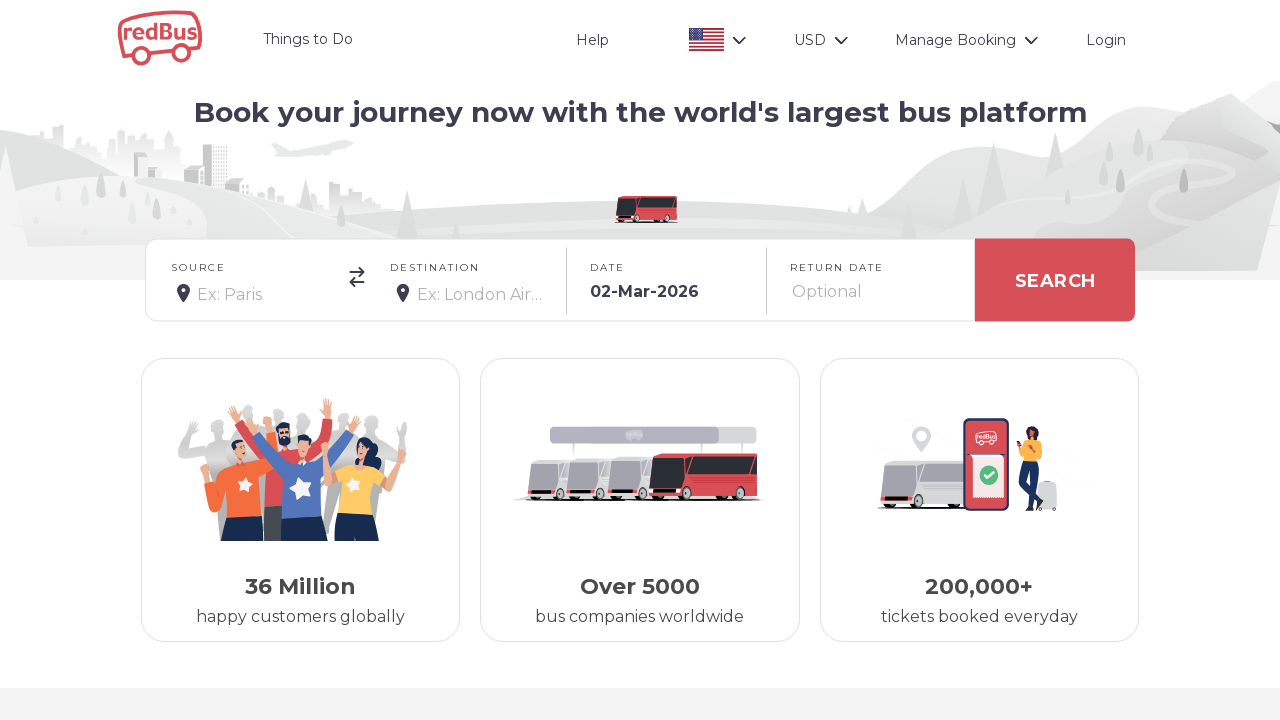